Tests clicking on a checkbox/radio button element on a Selenium practice page and verifies the element's attributes can be read

Starting URL: https://selenium08.blogspot.com/2019/07/check-box-and-radio-buttons.html

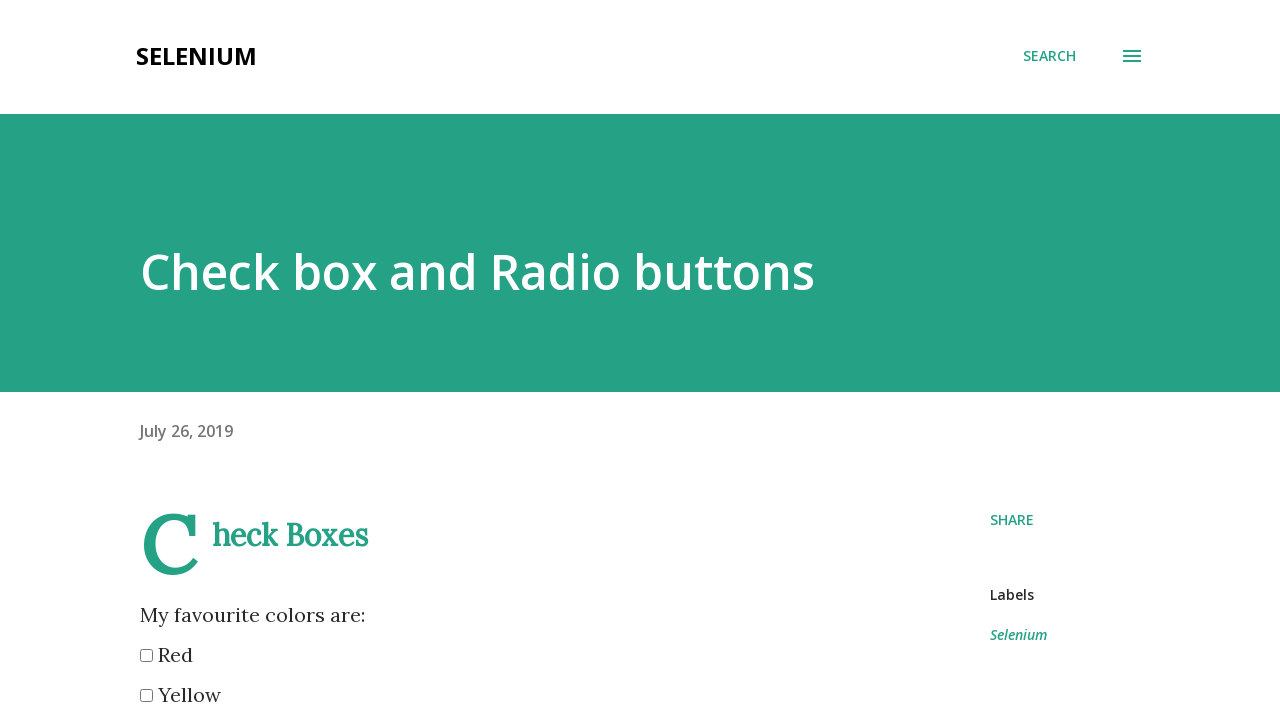

Navigated to Selenium practice page for checkbox and radio buttons
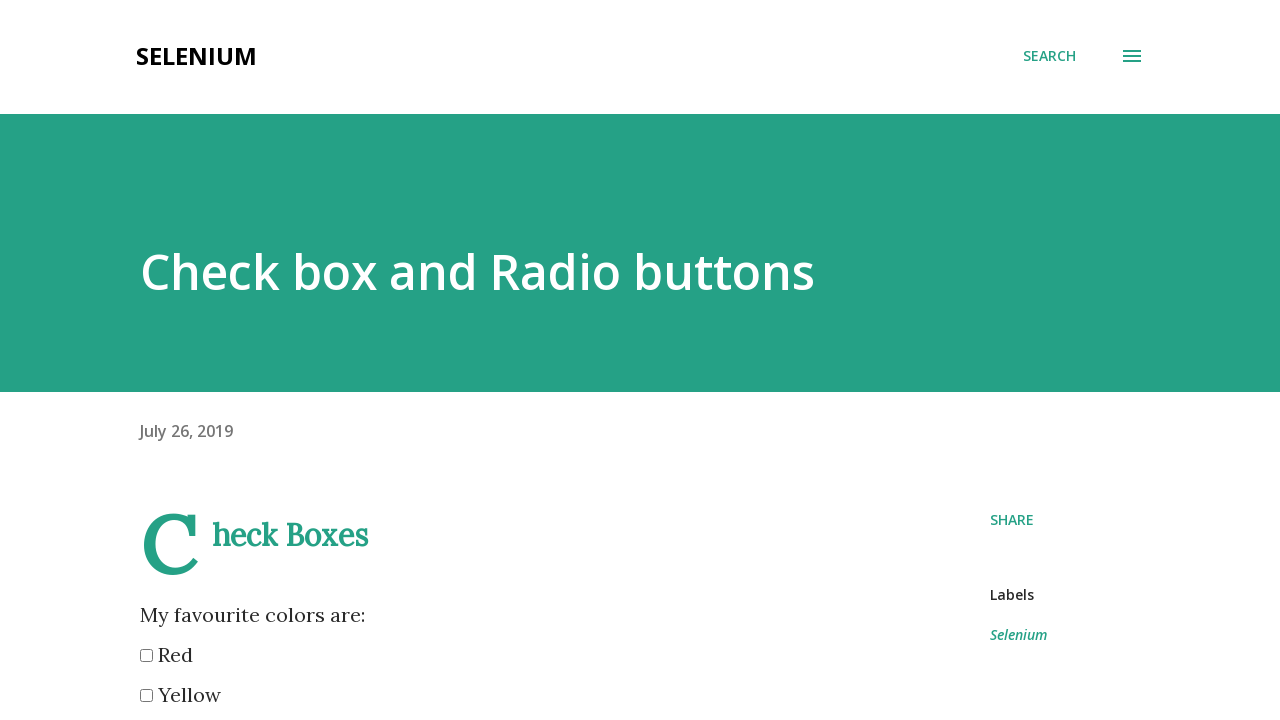

Clicked on checkbox/radio button element at (146, 696) on xpath=//*[@id='post-body-7702345506409447484']/div/input[2]
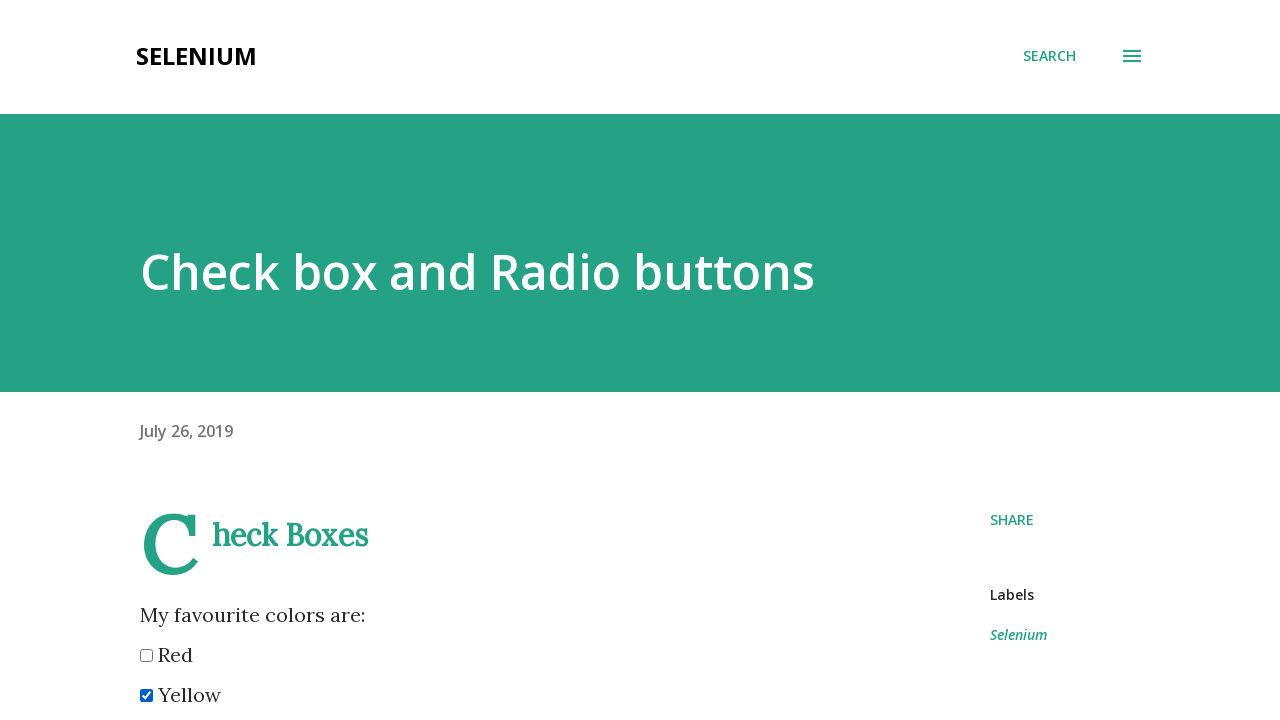

Located the checkbox/radio button element for attribute verification
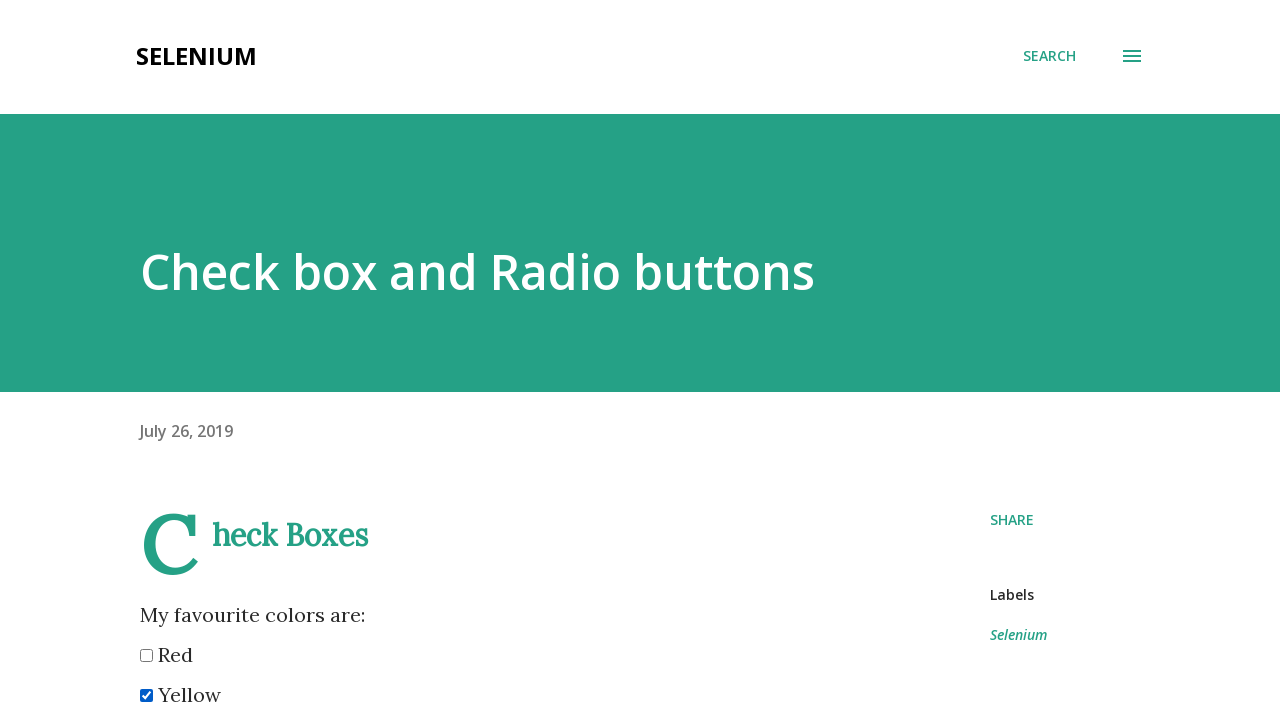

Retrieved element value attribute: yellow
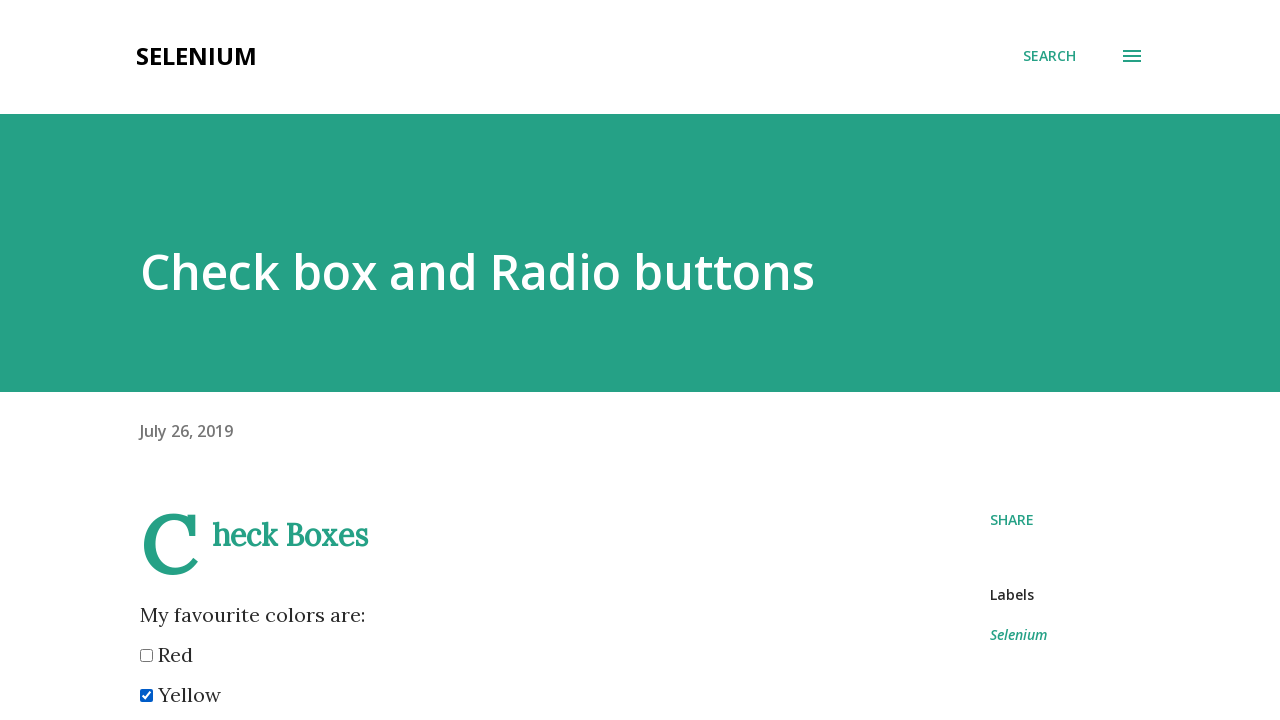

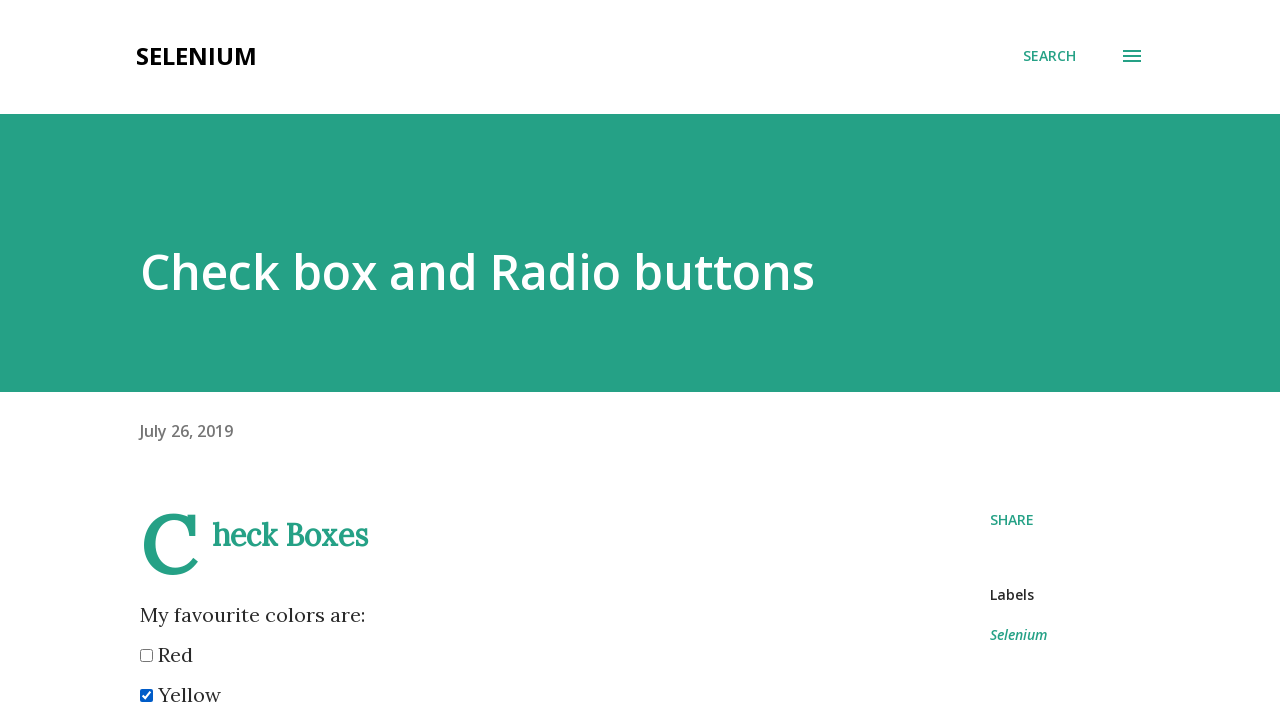